Tests form filling using CSS selectors for first name, about textarea, and state dropdown fields

Starting URL: https://app.cloudqa.io/home/AutomationPracticeForm

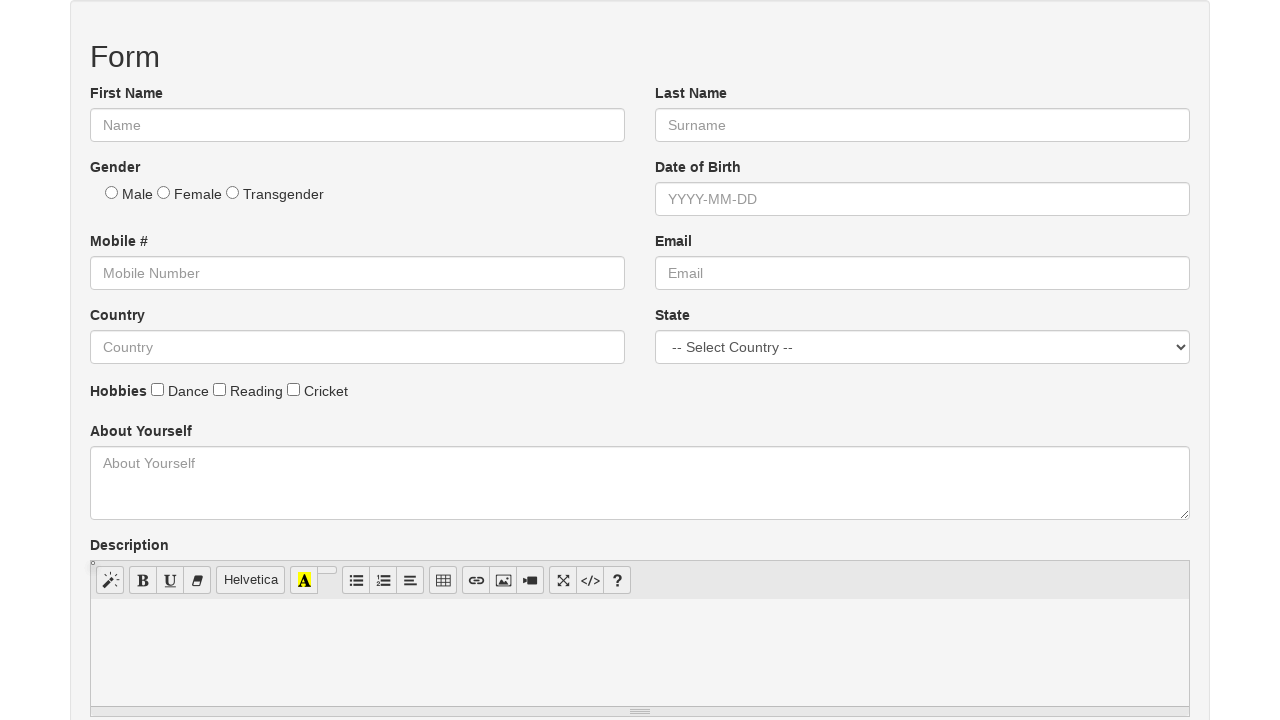

Filled first name field with 'Rohit' on input[name='First Name']
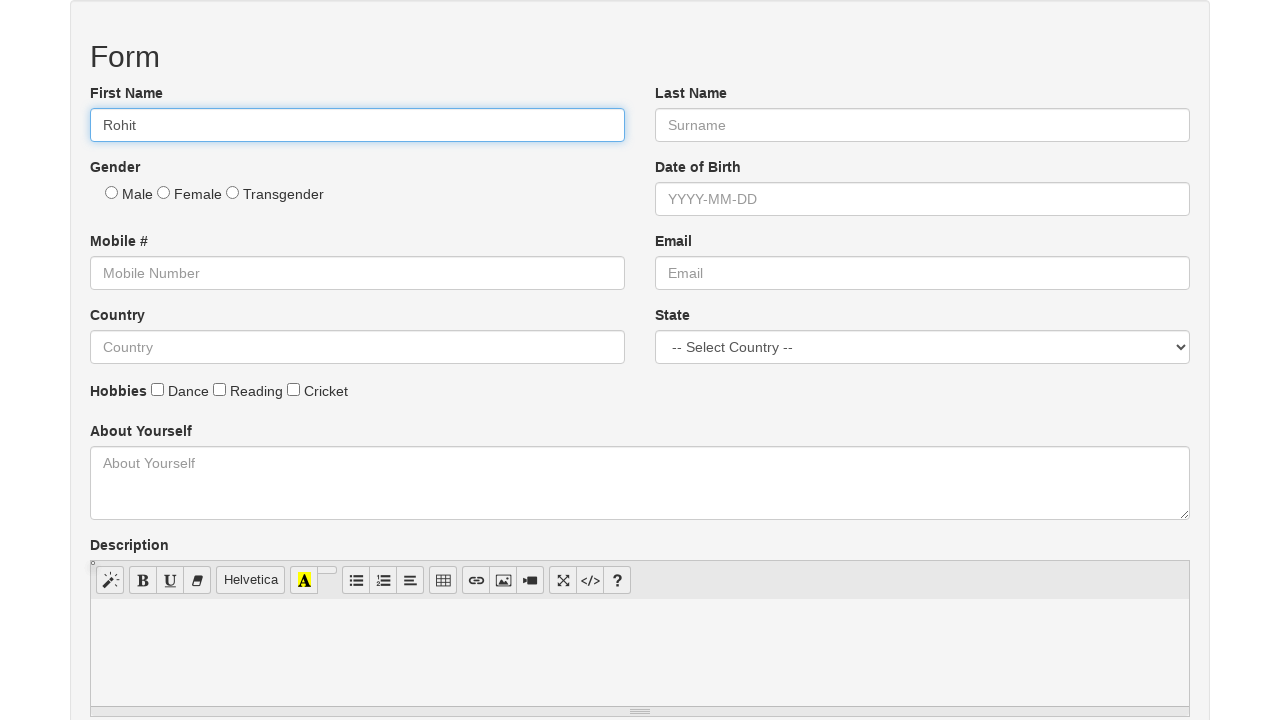

Filled about textarea with 'Sunny' on textarea[name='About']
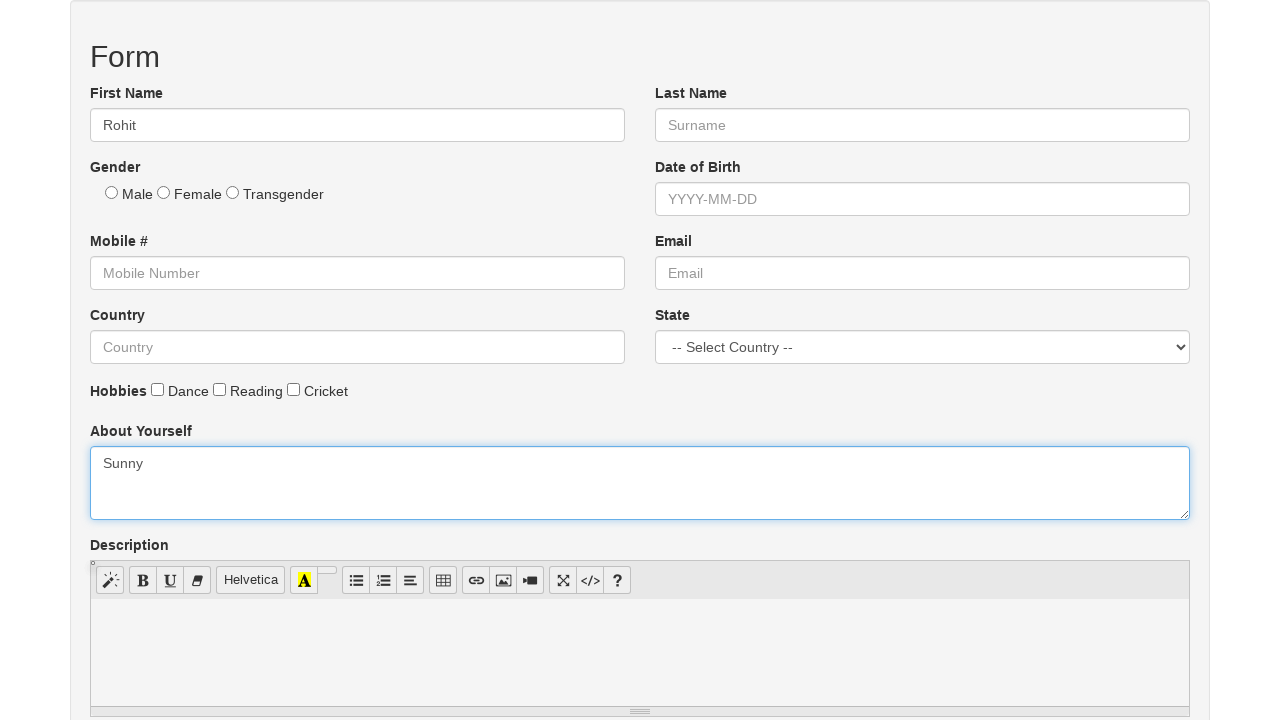

Selected 'India' from state dropdown on select[name='State']
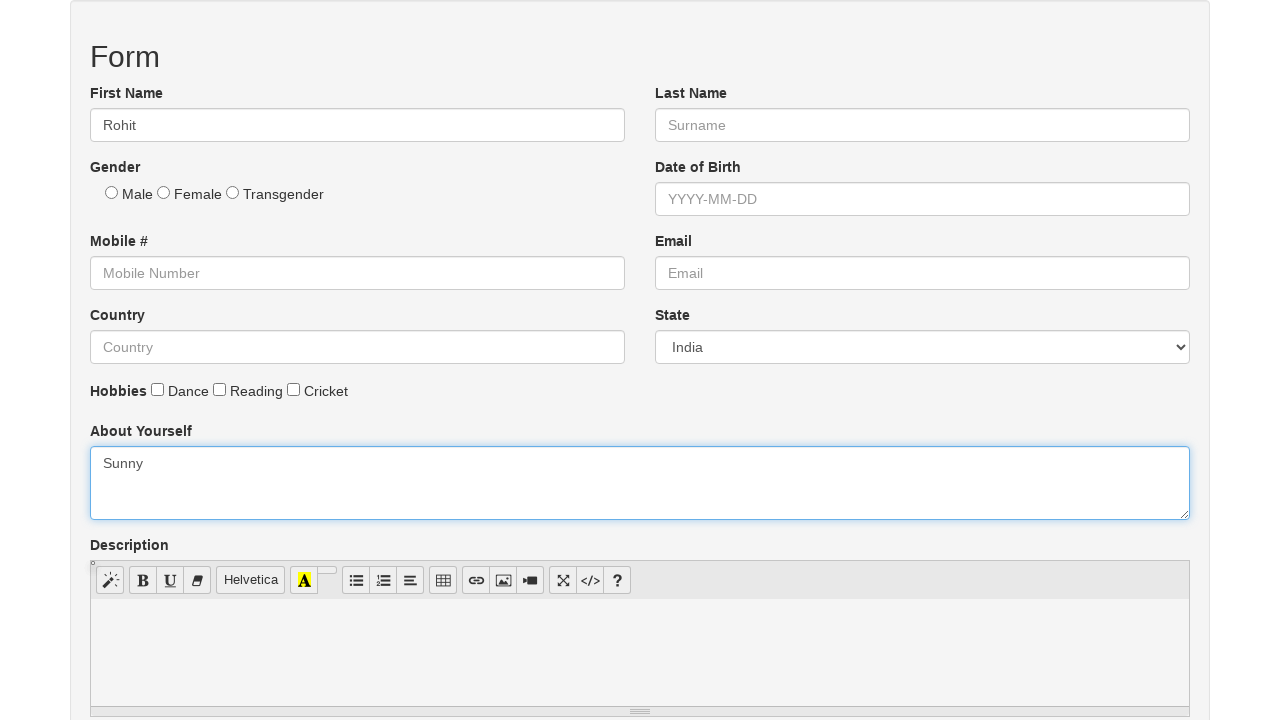

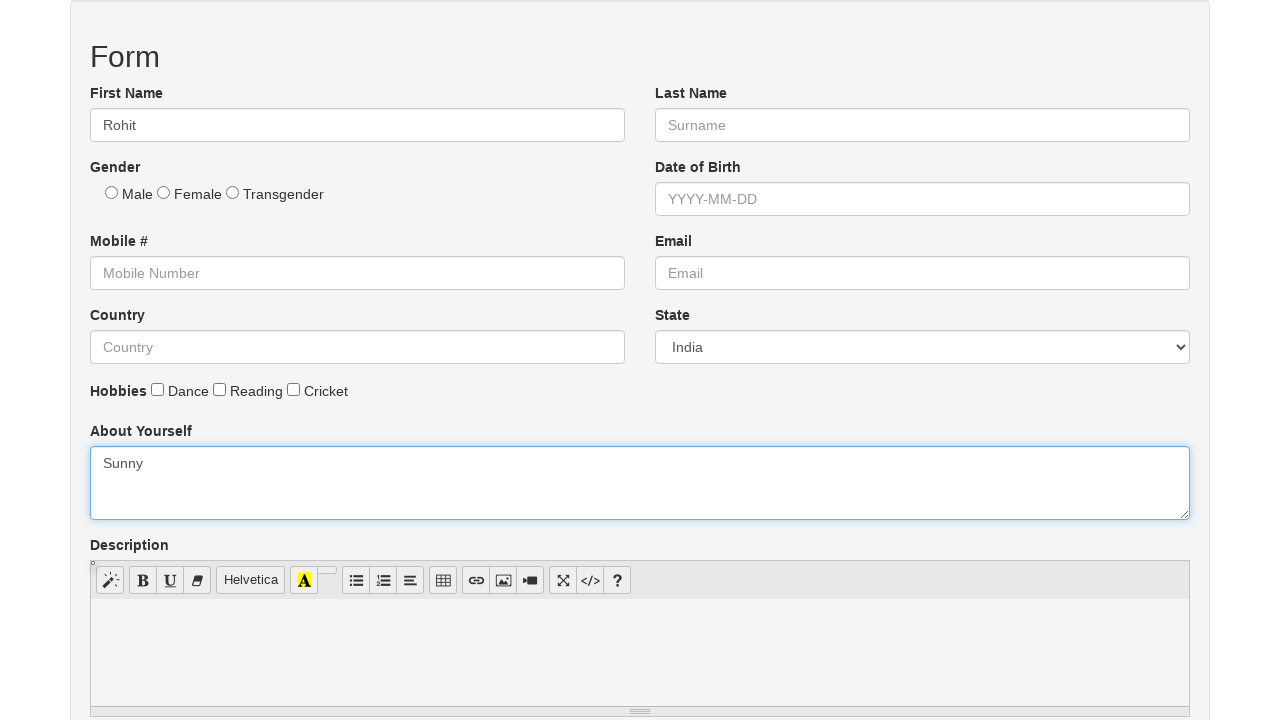